Tests filling out a complete registration/contact form with personal information including first name, last name, gender, date of birth, address, email, password, company, role selection, and comments, then submits the form.

Starting URL: https://katalon-test.s3.amazonaws.com/demo-aut/dist/html/form.html

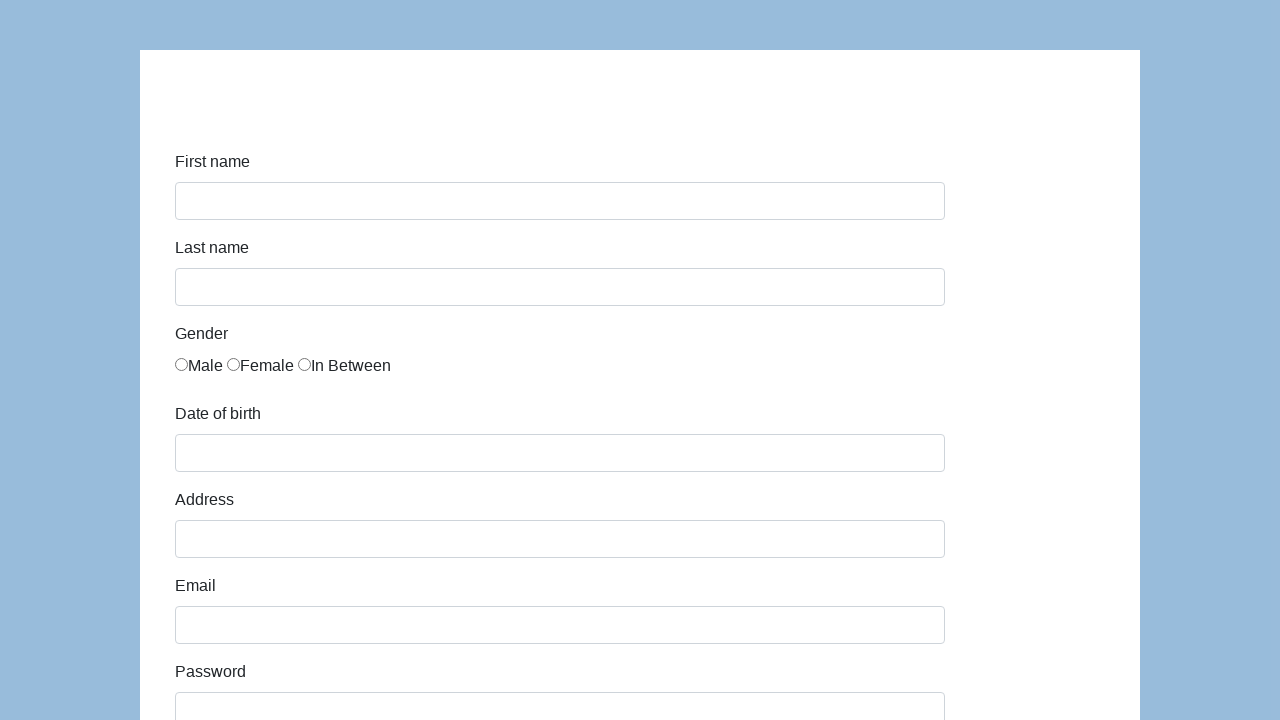

Filled first name field with 'Karol' on #first-name
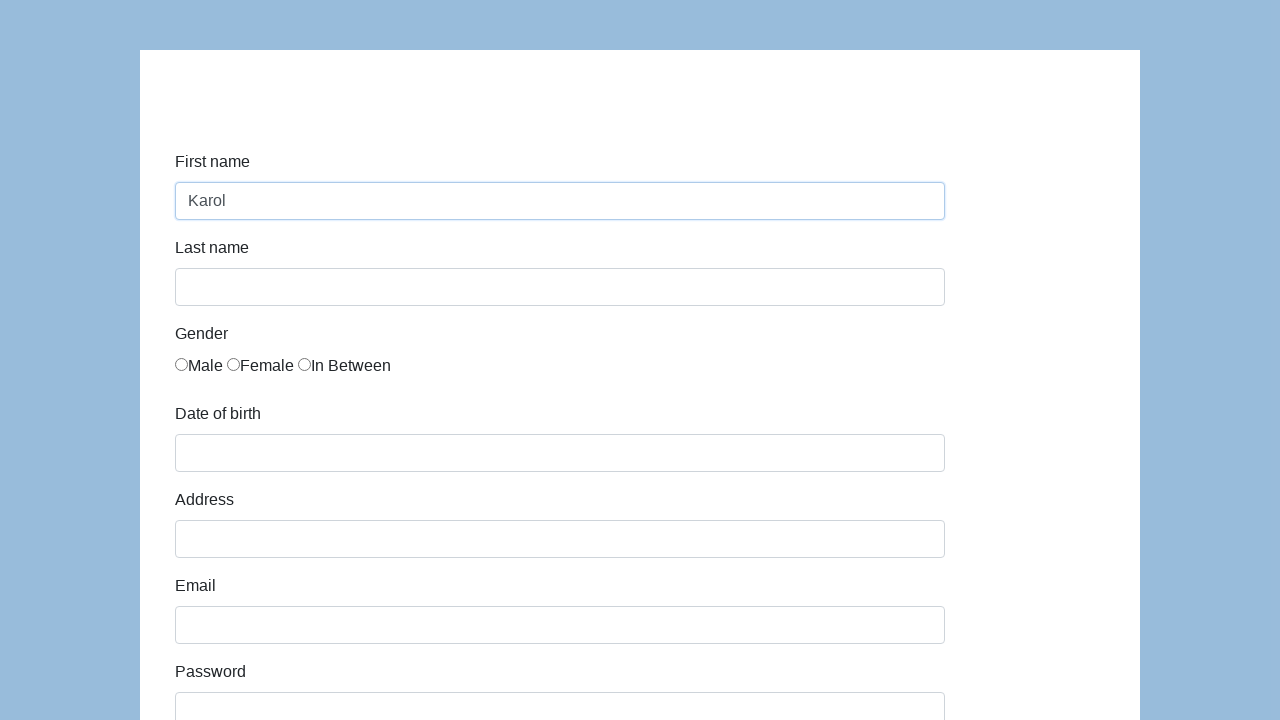

Filled last name field with 'Kowalski' on #last-name
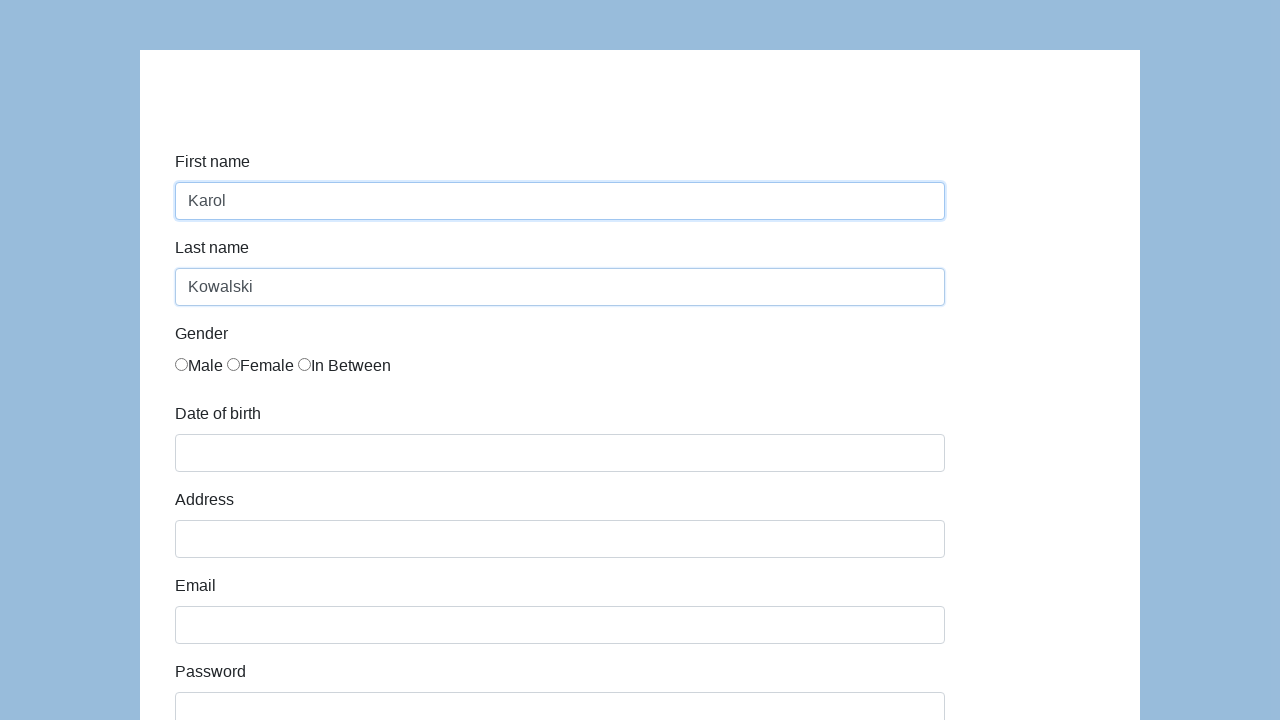

Selected Male gender option at (182, 364) on input[name='gender']:first-of-type
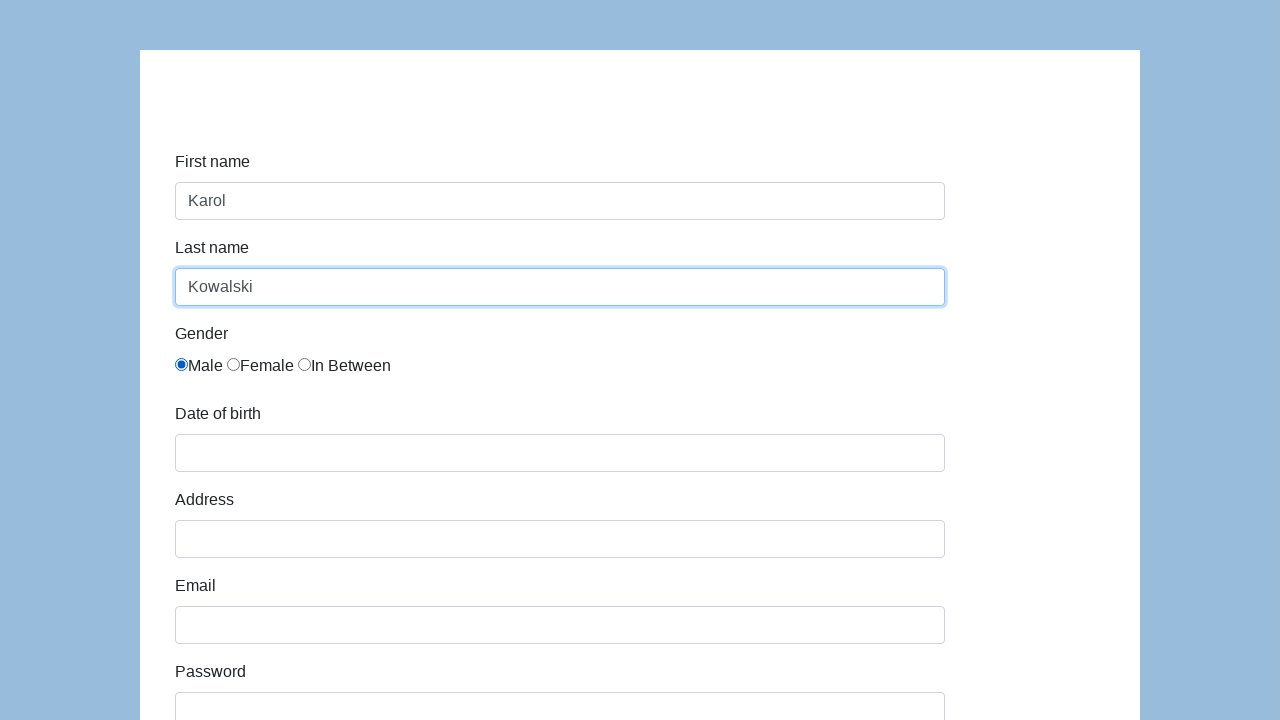

Filled date of birth with '05/22/2010' on #dob
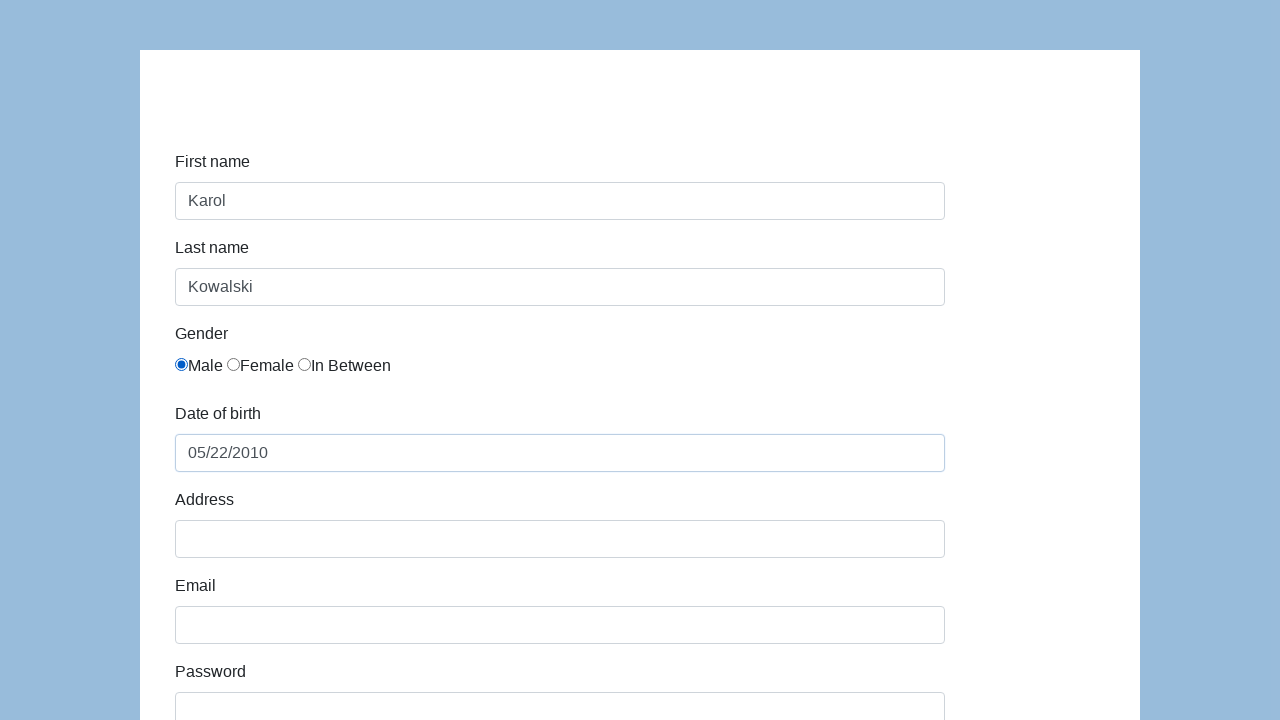

Filled address field with 'Prosta 51' on #address
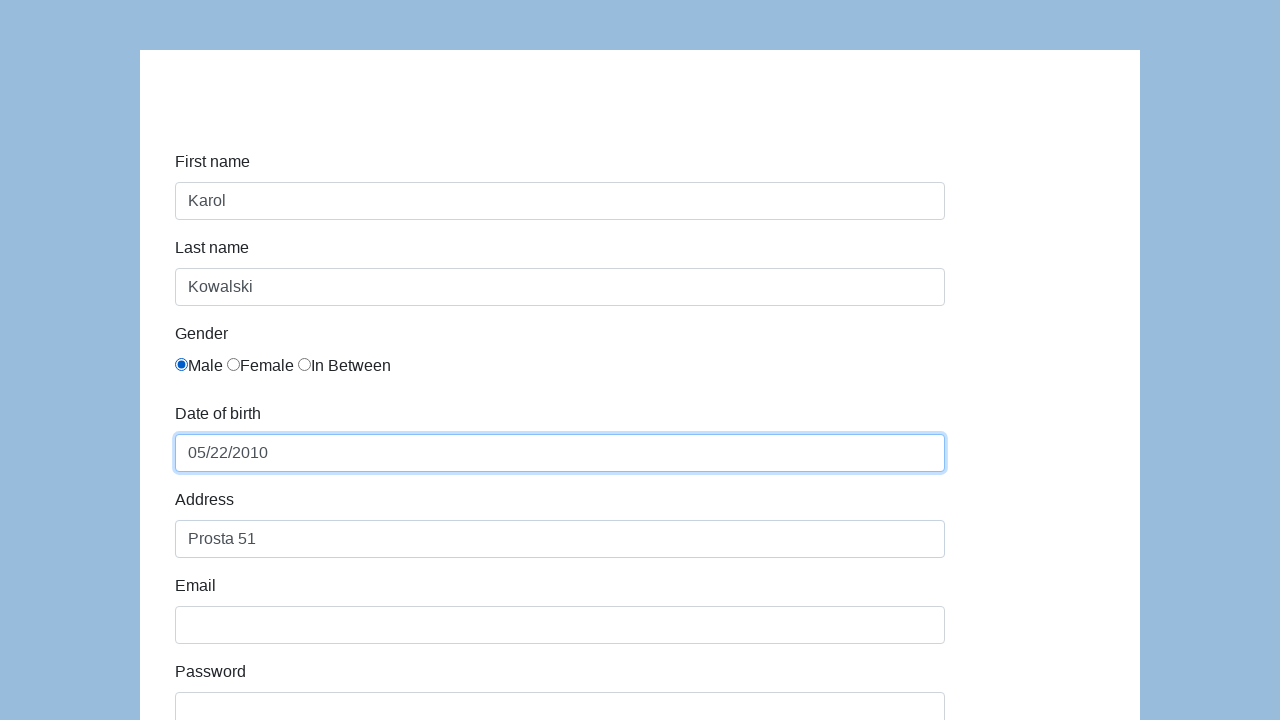

Filled email field with 'karol.kowalski@mailinator.com' on #email
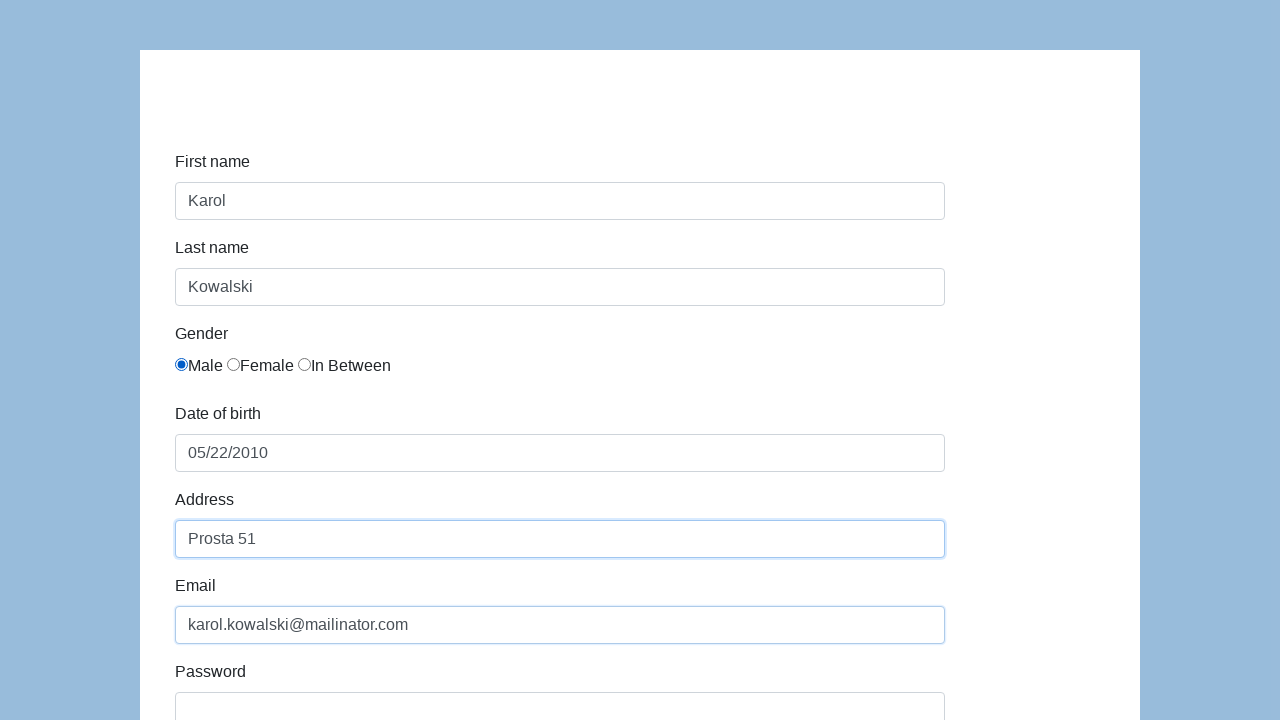

Filled password field with 'Pass123' on #password
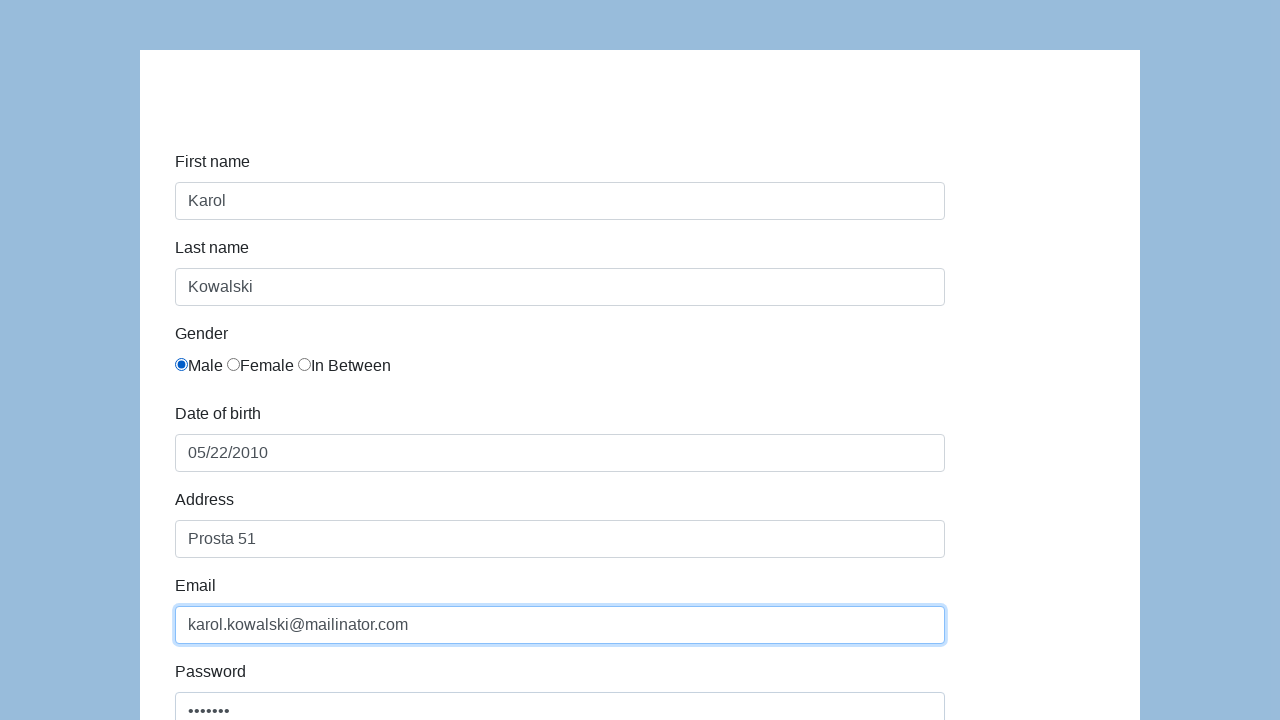

Filled company field with 'Coders Lab' on #company
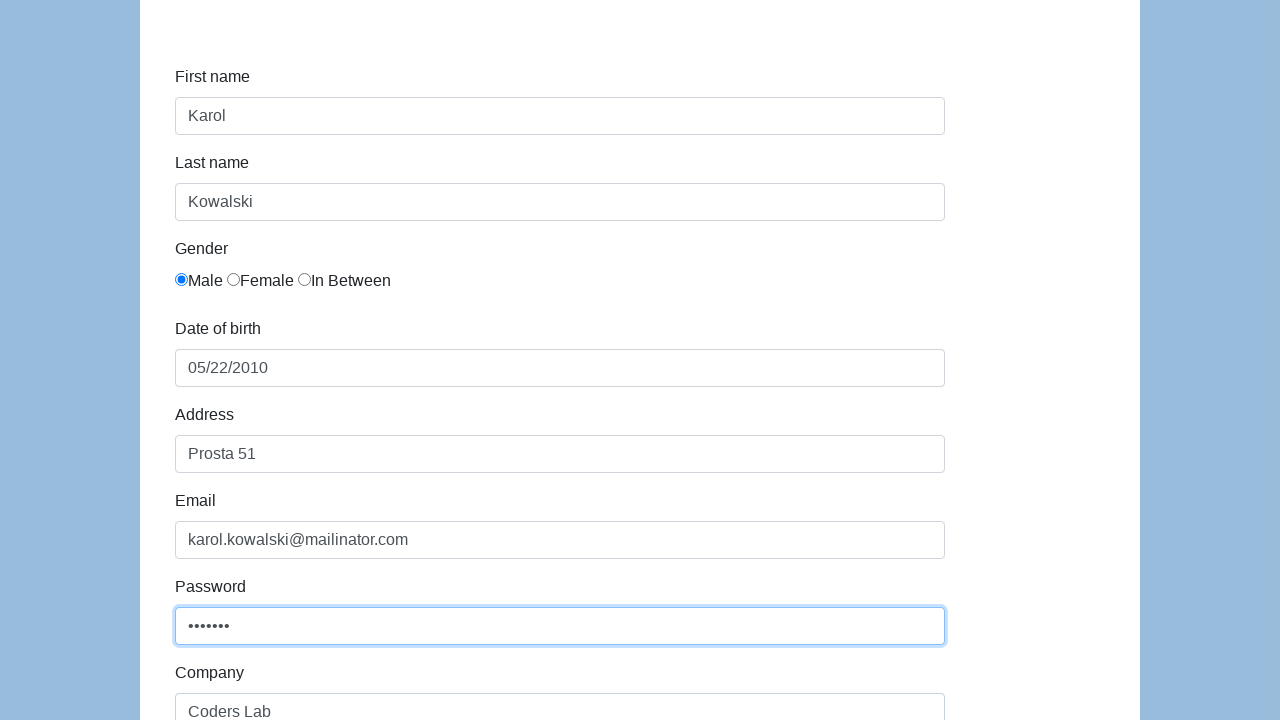

Selected 'Manager' role from dropdown on #role
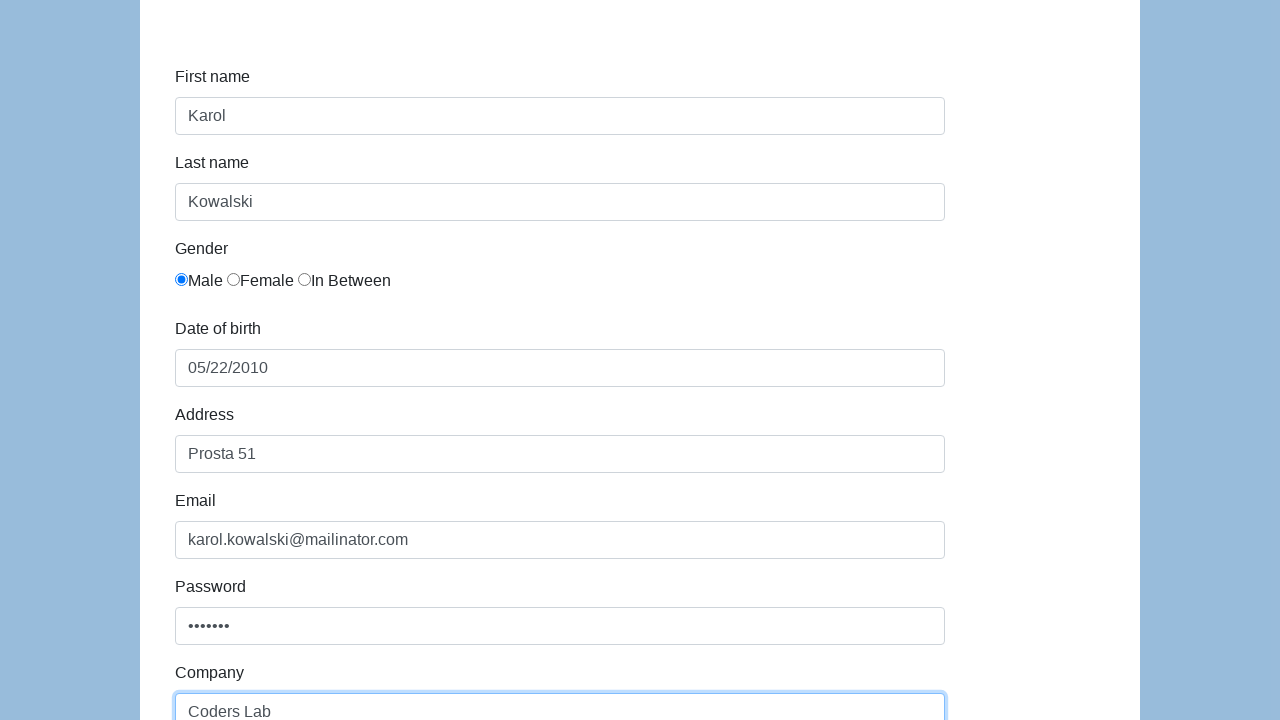

Filled comment field with 'To jest mój pierwszy automat testowy' on #comment
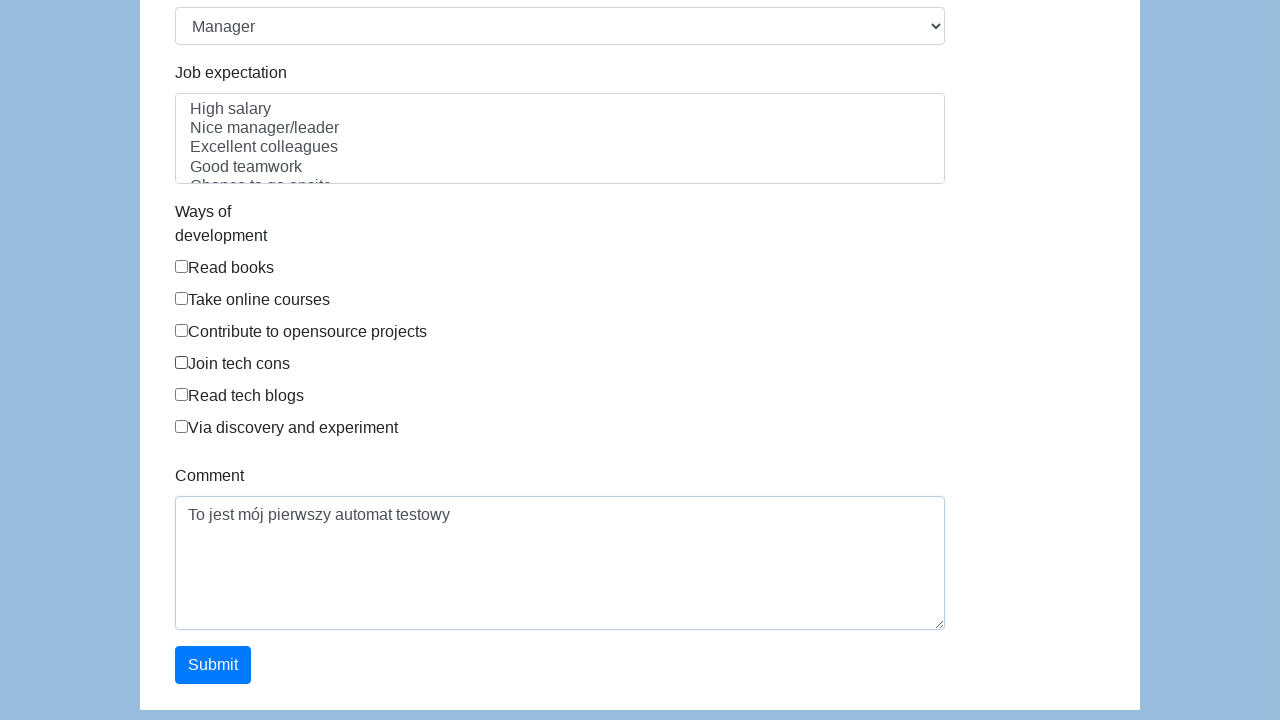

Clicked submit button to submit the registration form at (213, 665) on #submit
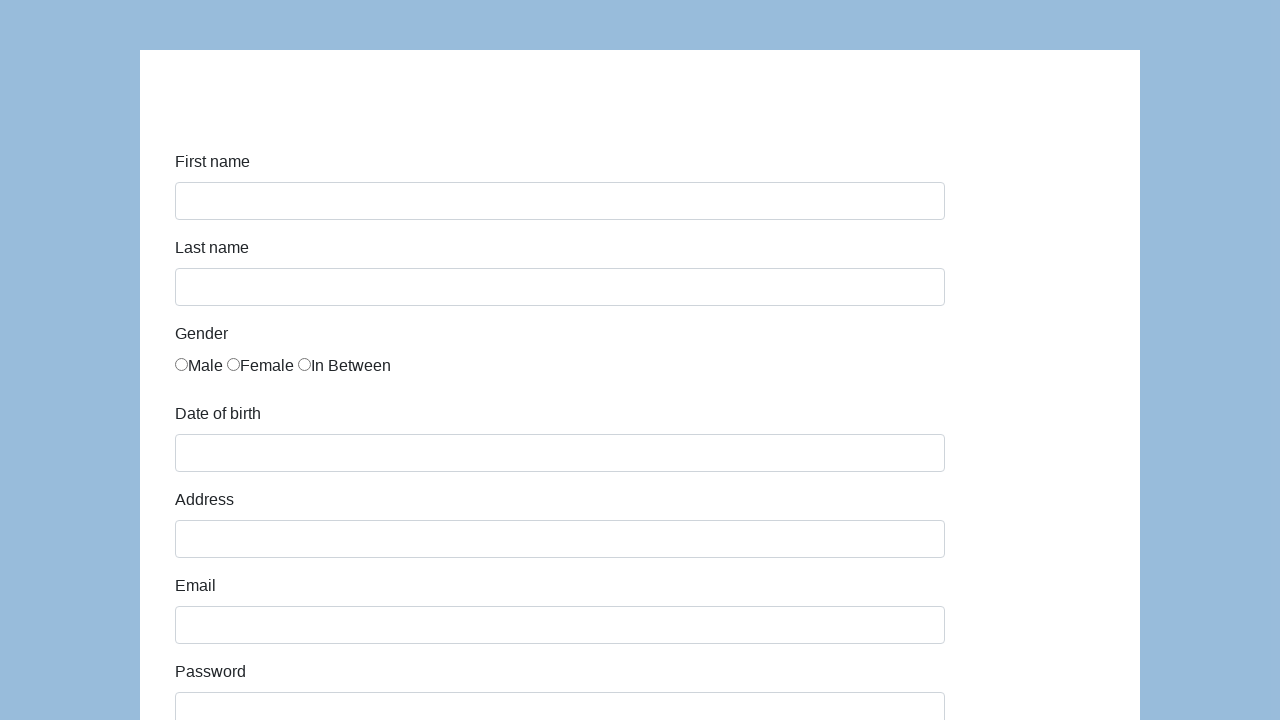

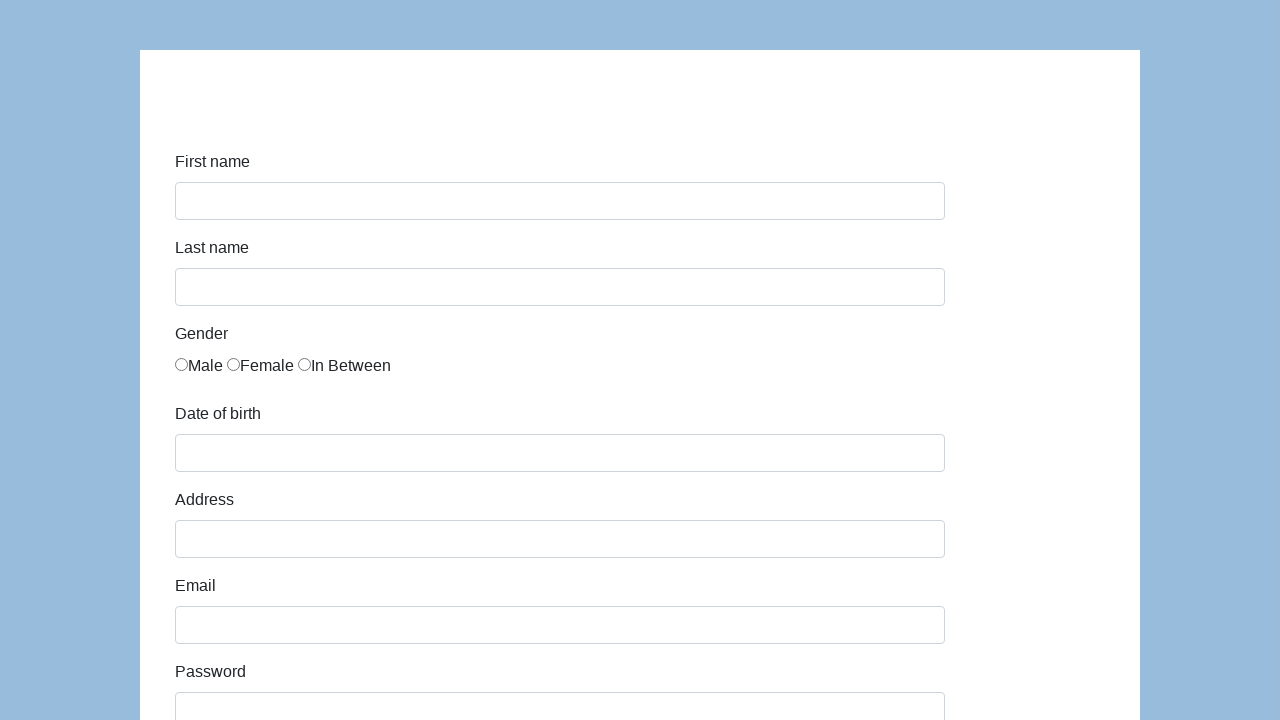